Tests selecting the Apple checkbox by unchecking all checkboxes first, then selecting Apple and verifying the selected value

Starting URL: https://test-with-me-app.vercel.app/learning/web-elements/elements/checkbox

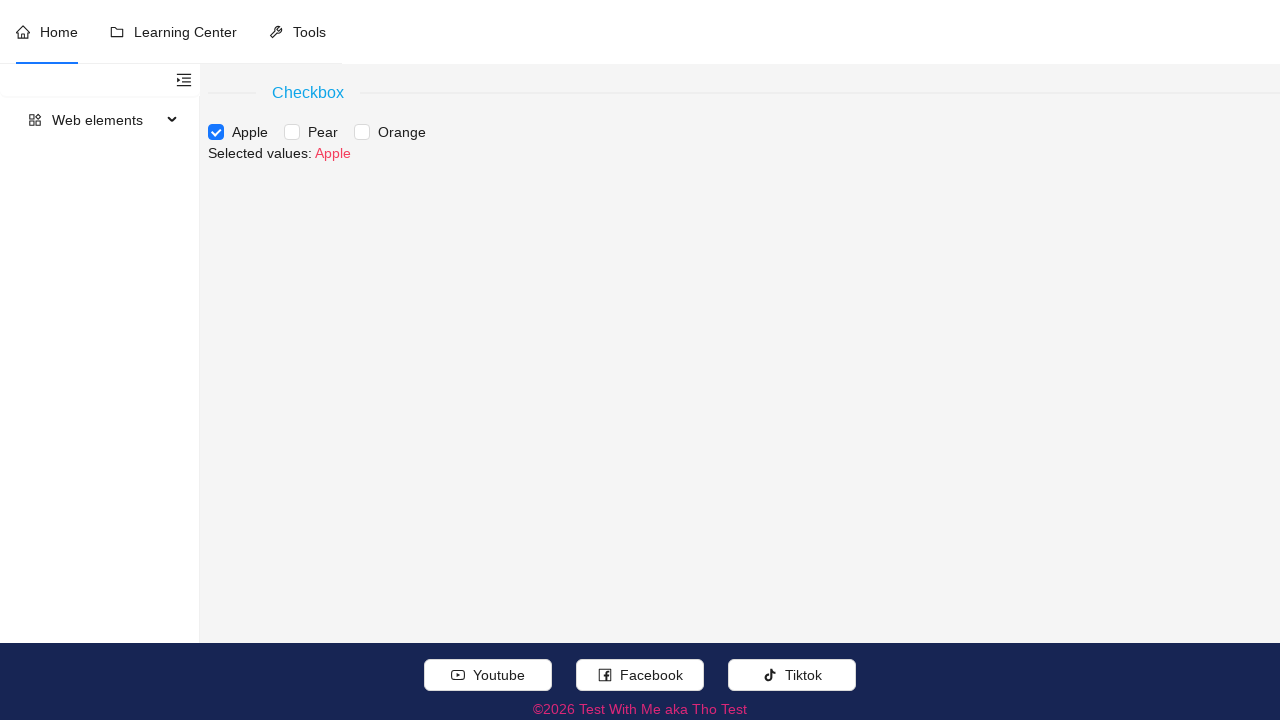

Located all checkboxes in the checkbox group
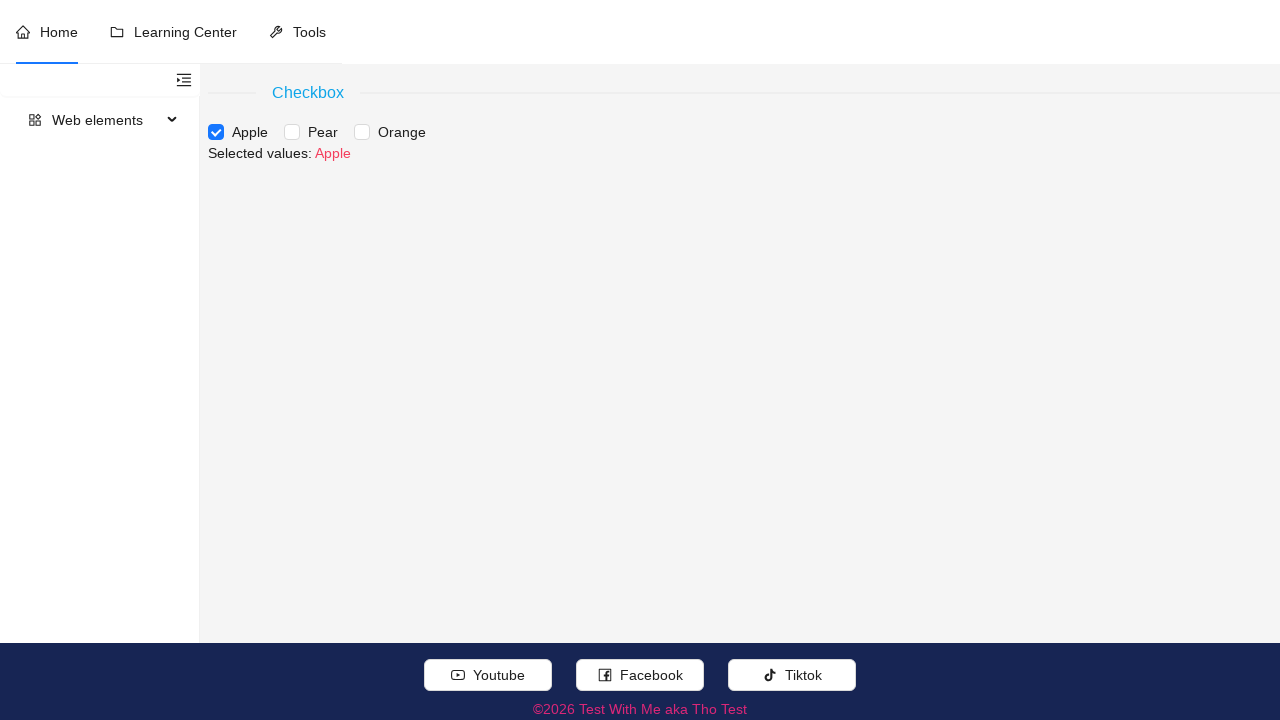

Unchecked checkbox at index 0 at (216, 132) on xpath=//div[contains(concat(' ',normalize-space(@class),' '),' ant-checkbox-grou
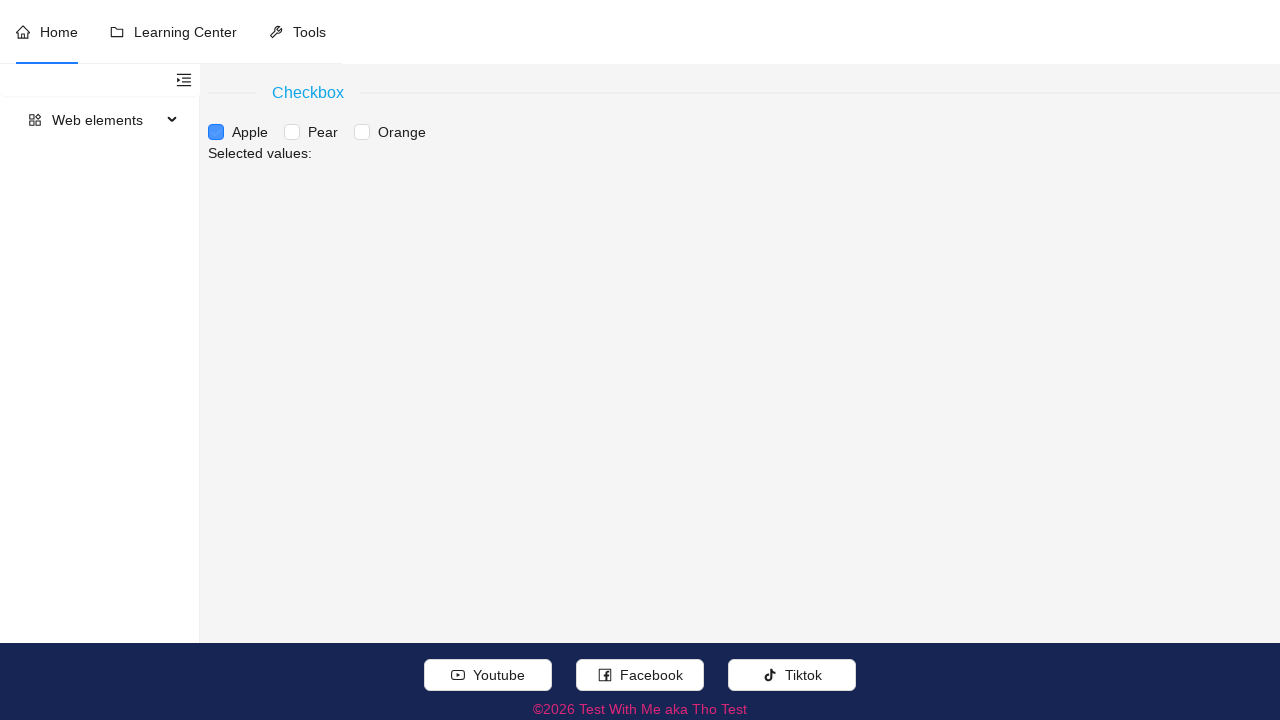

Unchecked checkbox at index 1 on xpath=//div[contains(concat(' ',normalize-space(@class),' '),' ant-checkbox-grou
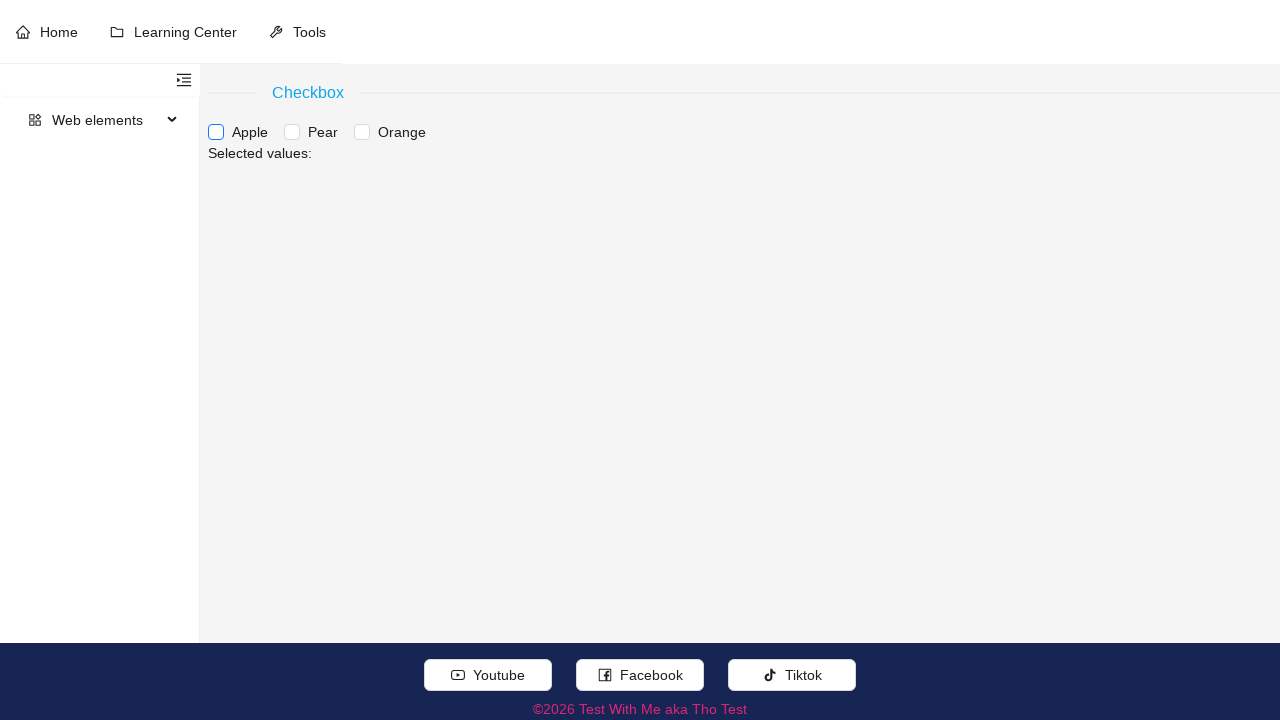

Unchecked checkbox at index 2 on xpath=//div[contains(concat(' ',normalize-space(@class),' '),' ant-checkbox-grou
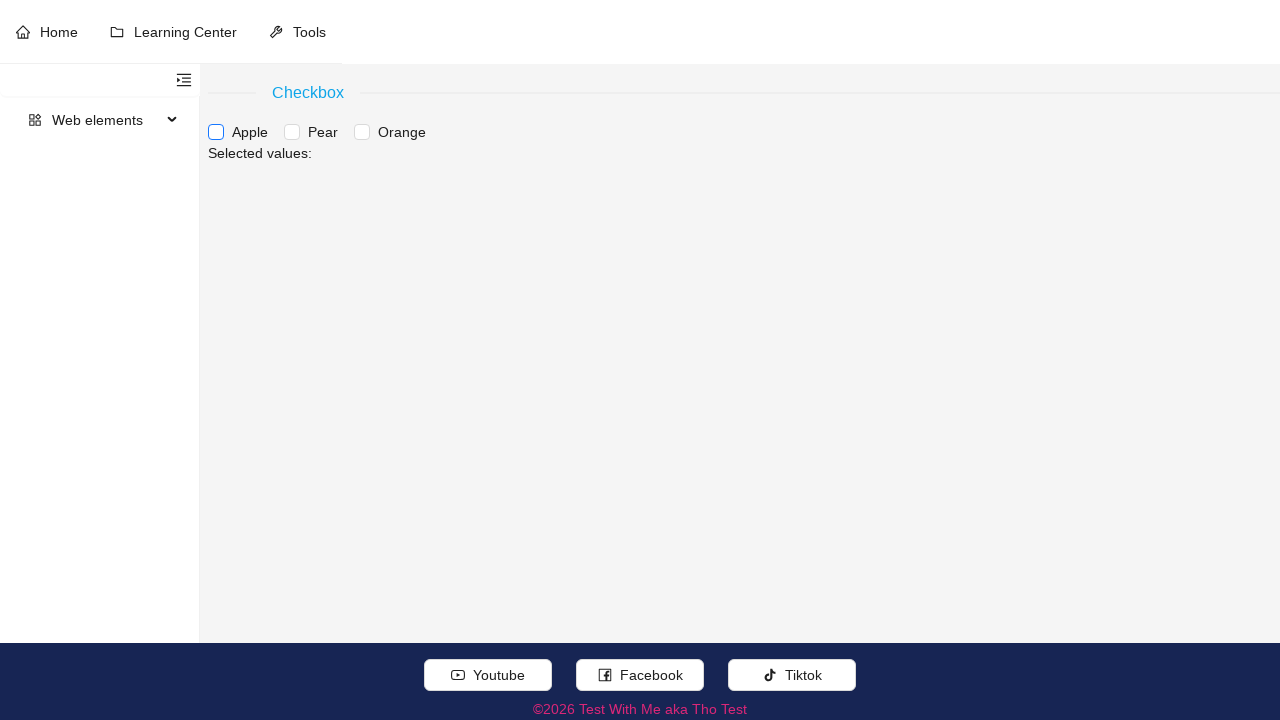

Located Apple checkbox element
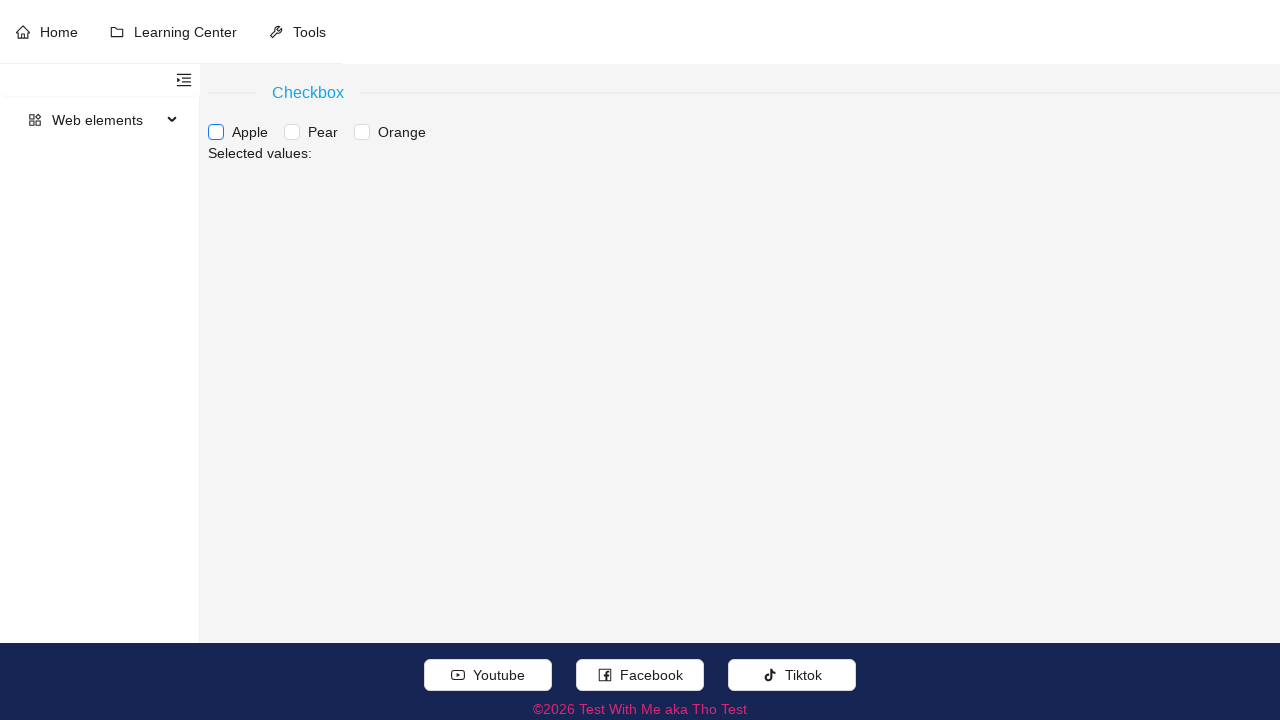

Checked the Apple checkbox
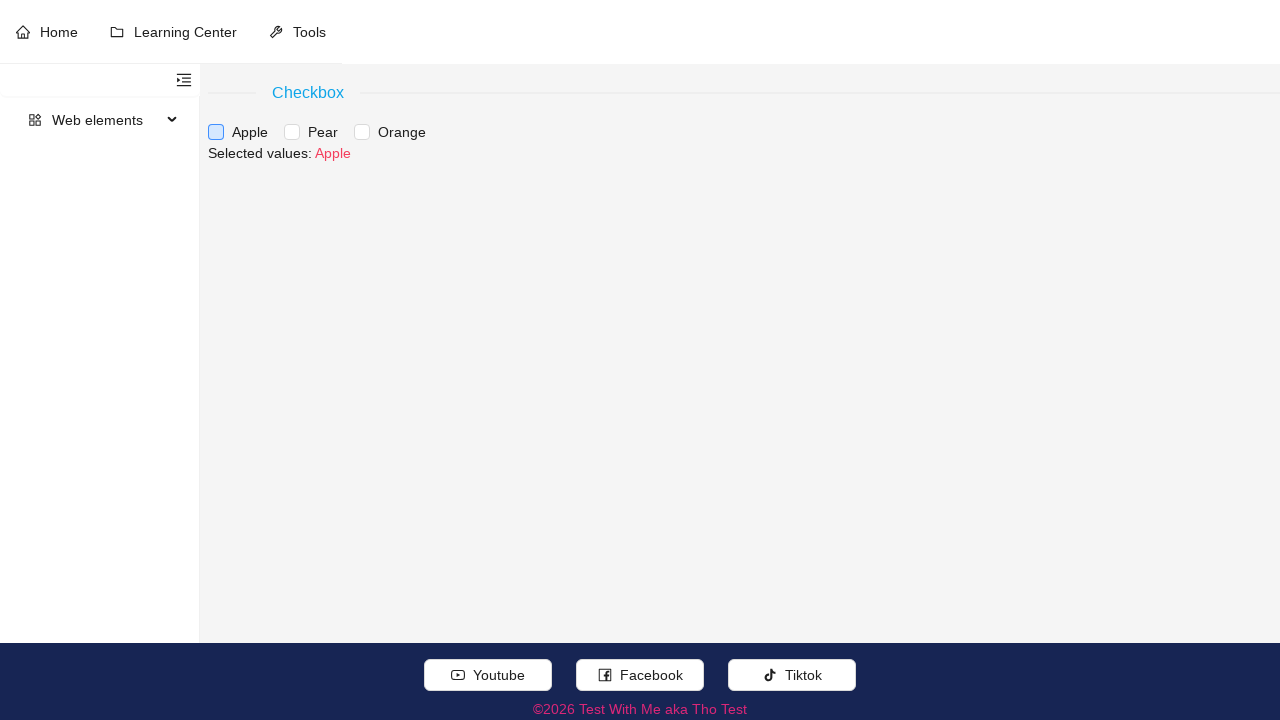

Located selected values display element
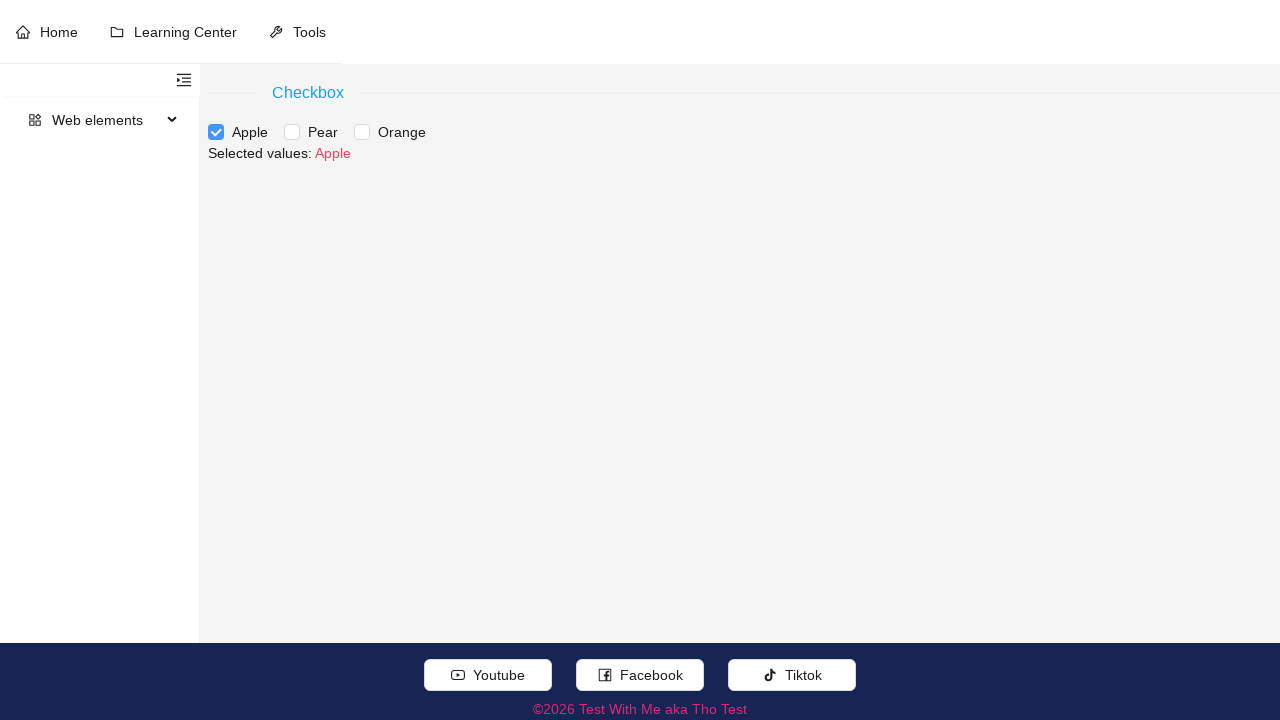

Selected values display is visible, confirming Apple checkbox selection
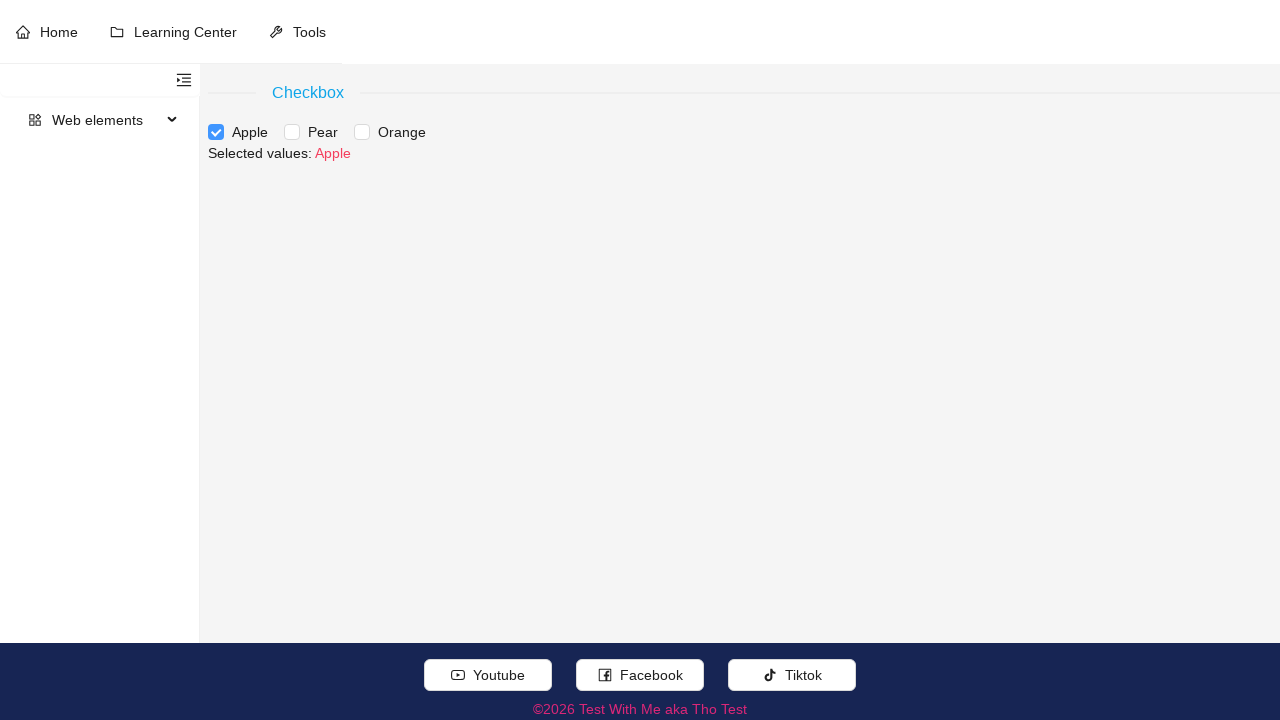

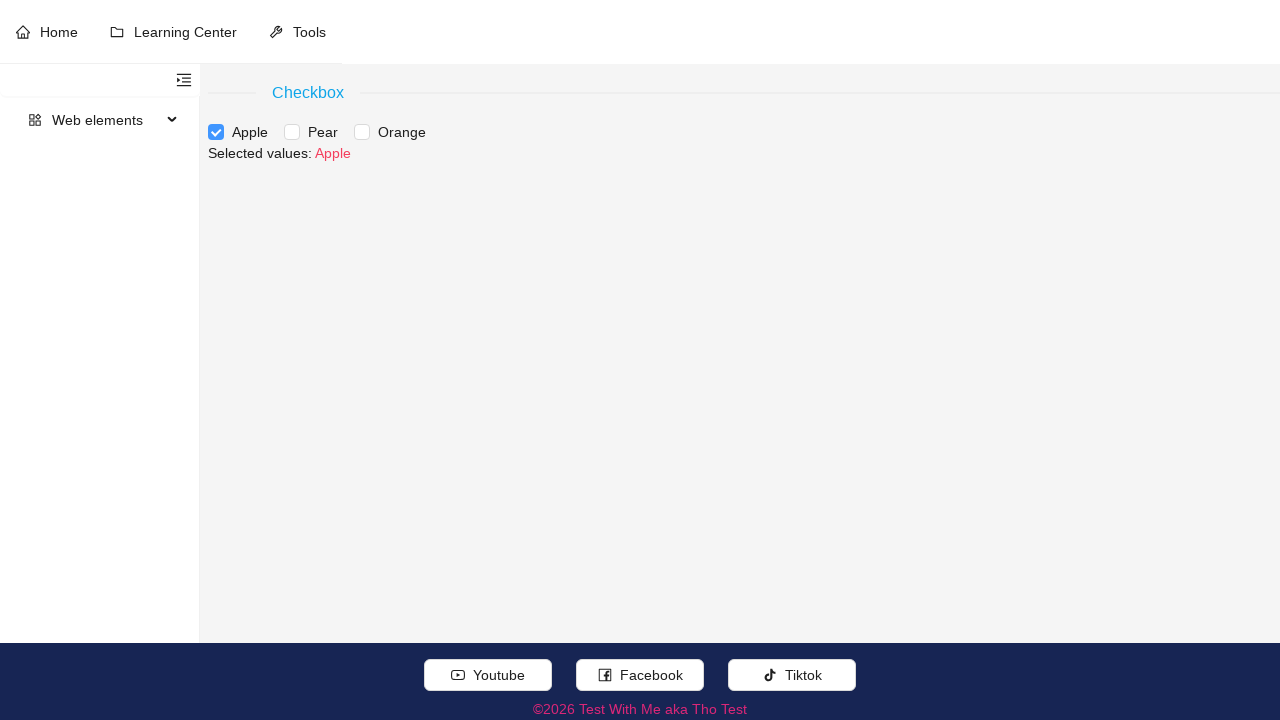